Tests confirm dialog handling by clicking a button to trigger a confirmation and dismissing it

Starting URL: https://demoqa.com/alerts

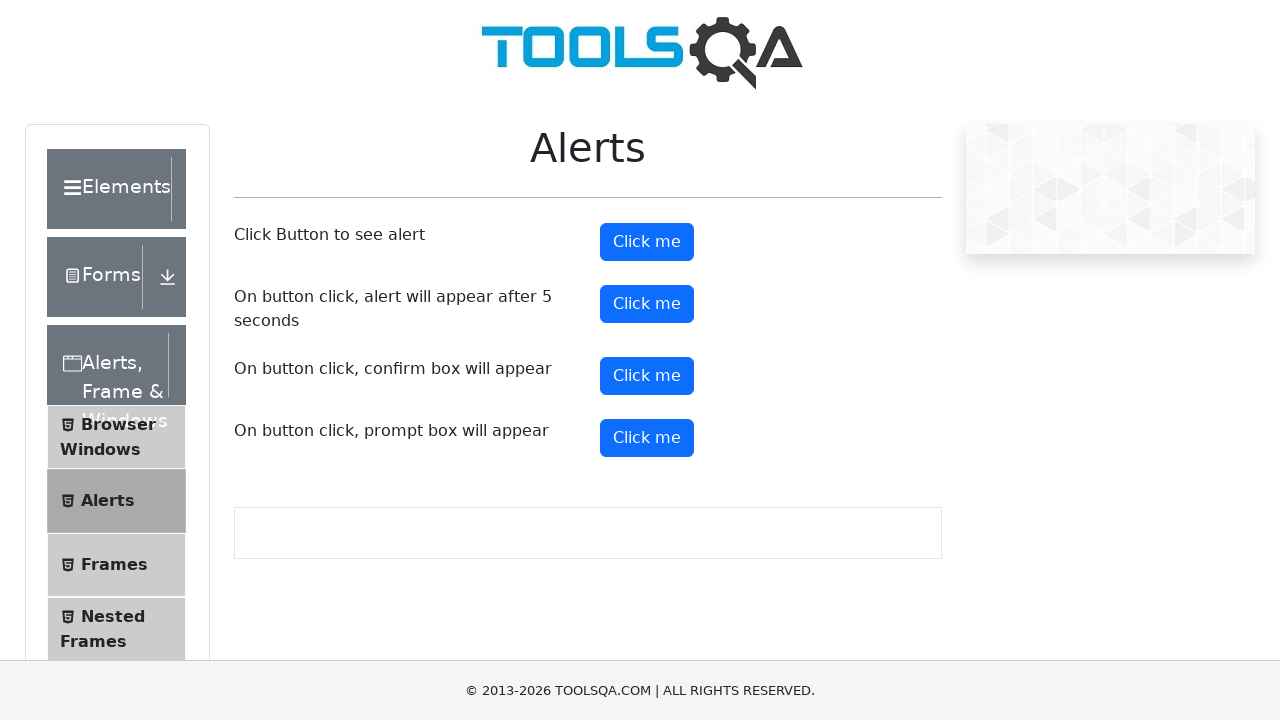

Clicked confirm button to trigger confirmation dialog at (647, 376) on #confirmButton
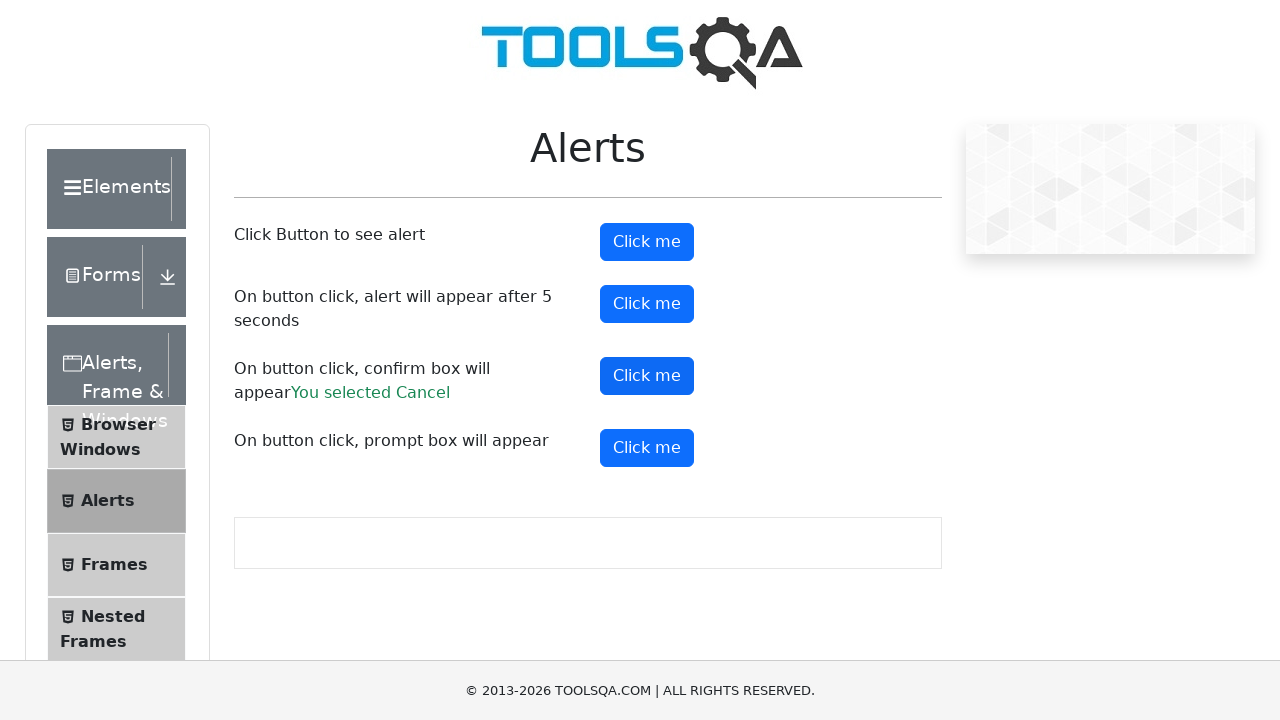

Set up dialog handler to dismiss confirmation dialog
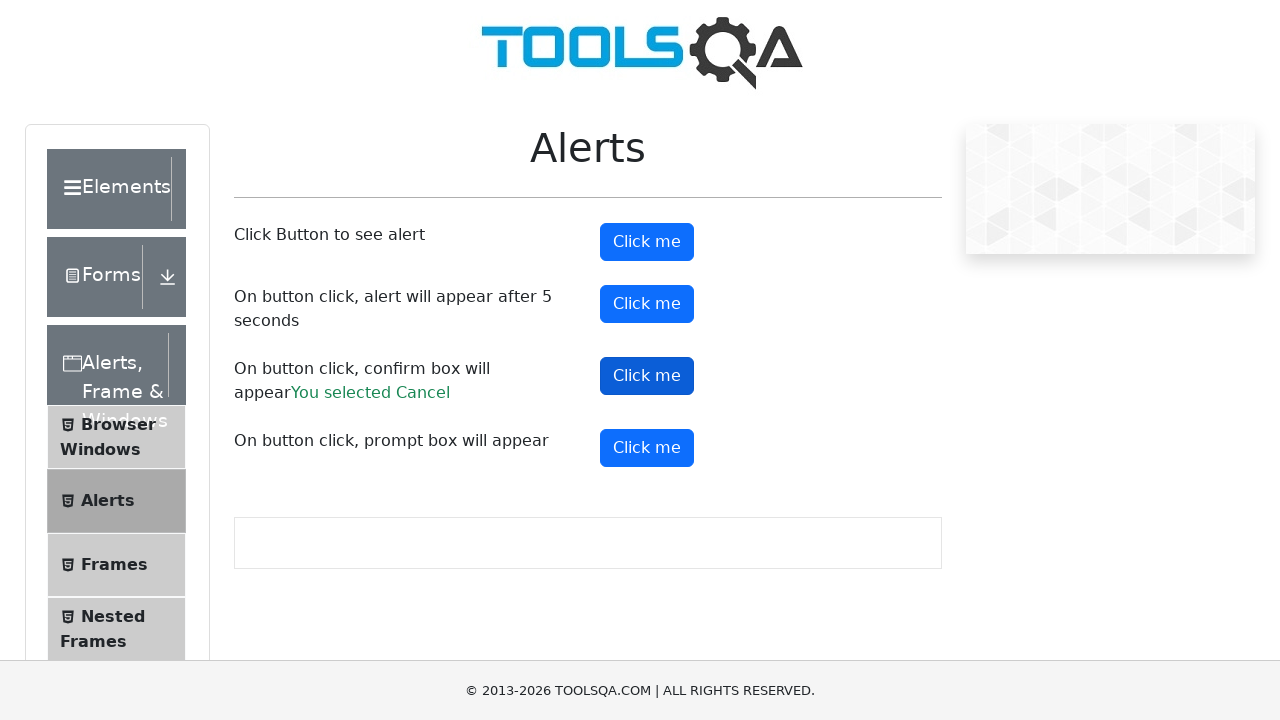

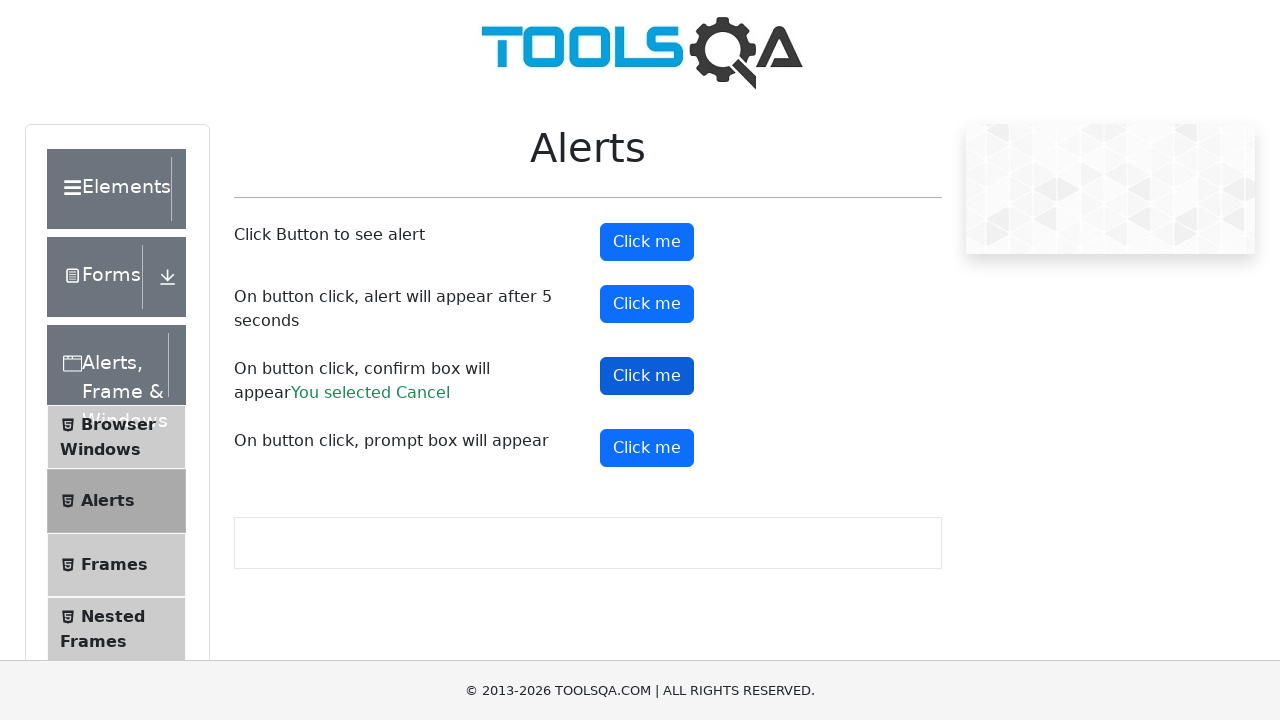